Tests keyboard actions (Ctrl+A, Ctrl+C, Tab, Ctrl+V) on a text comparison website by typing text in the first textarea, selecting all, copying, tabbing to the second textarea, and pasting.

Starting URL: https://text-compare.com/

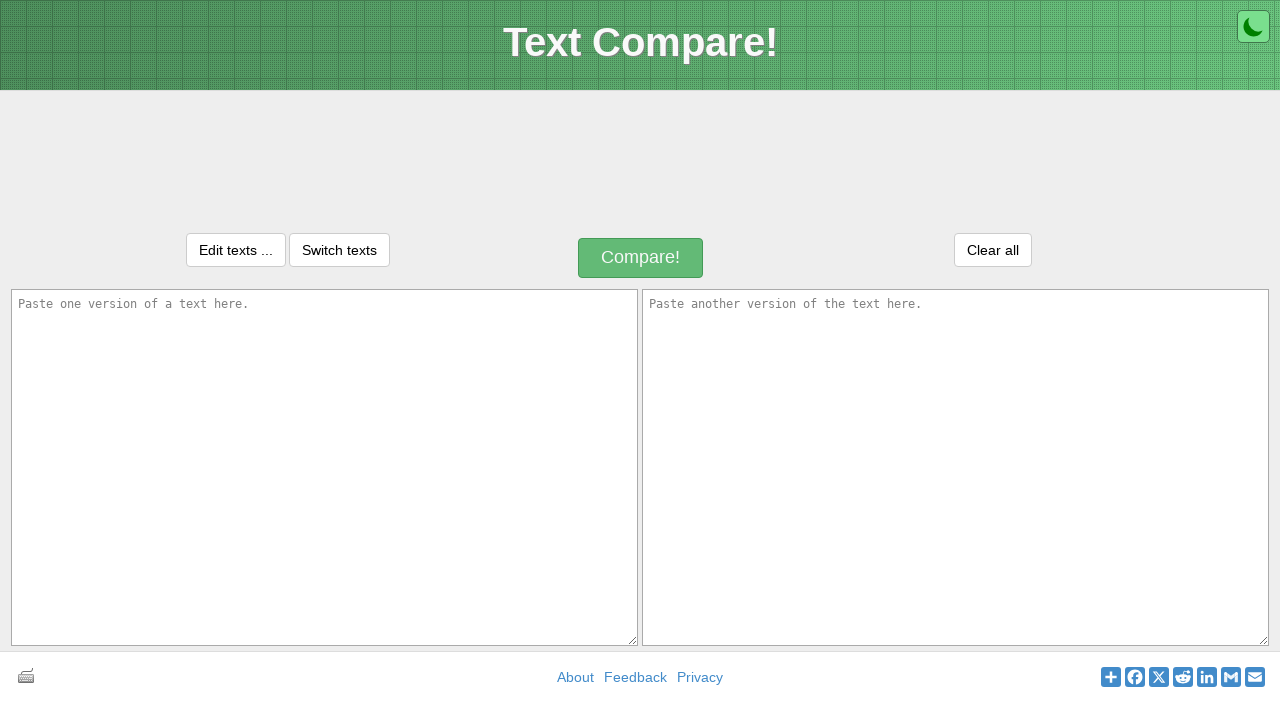

Filled first textarea with 'Welcome to Automation' on textarea#inputText1
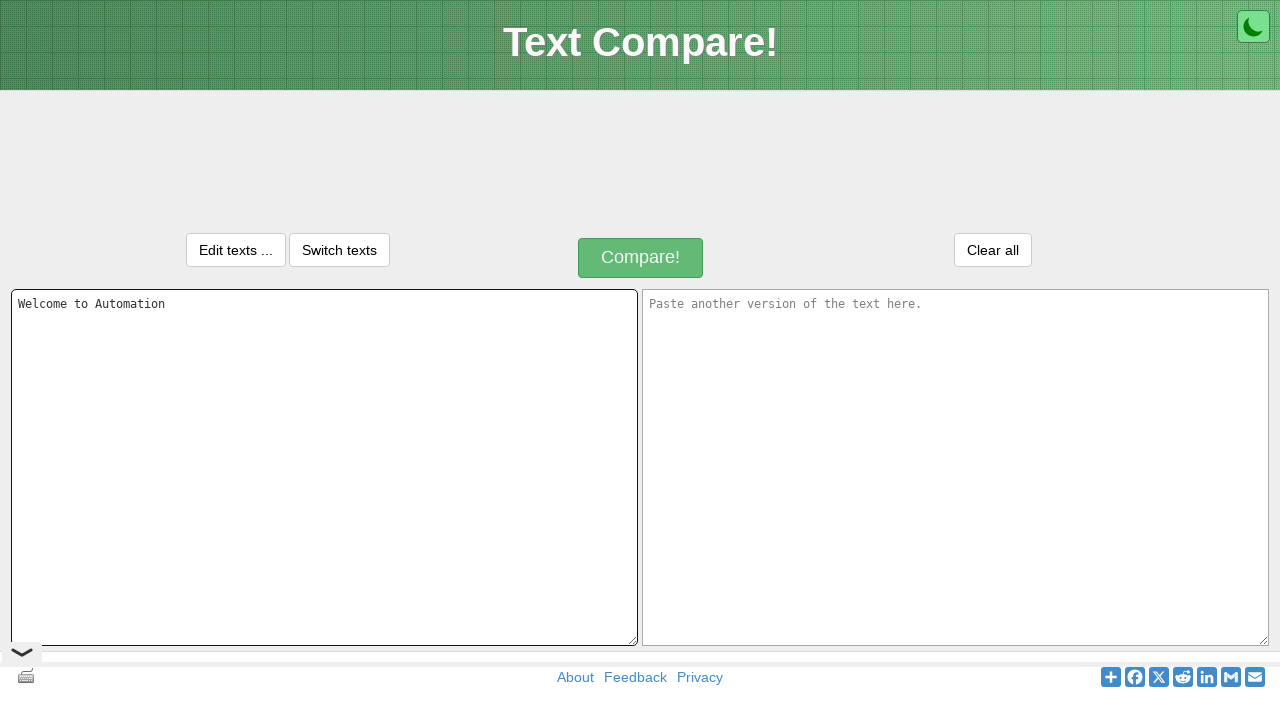

Clicked first textarea to focus it at (324, 467) on textarea#inputText1
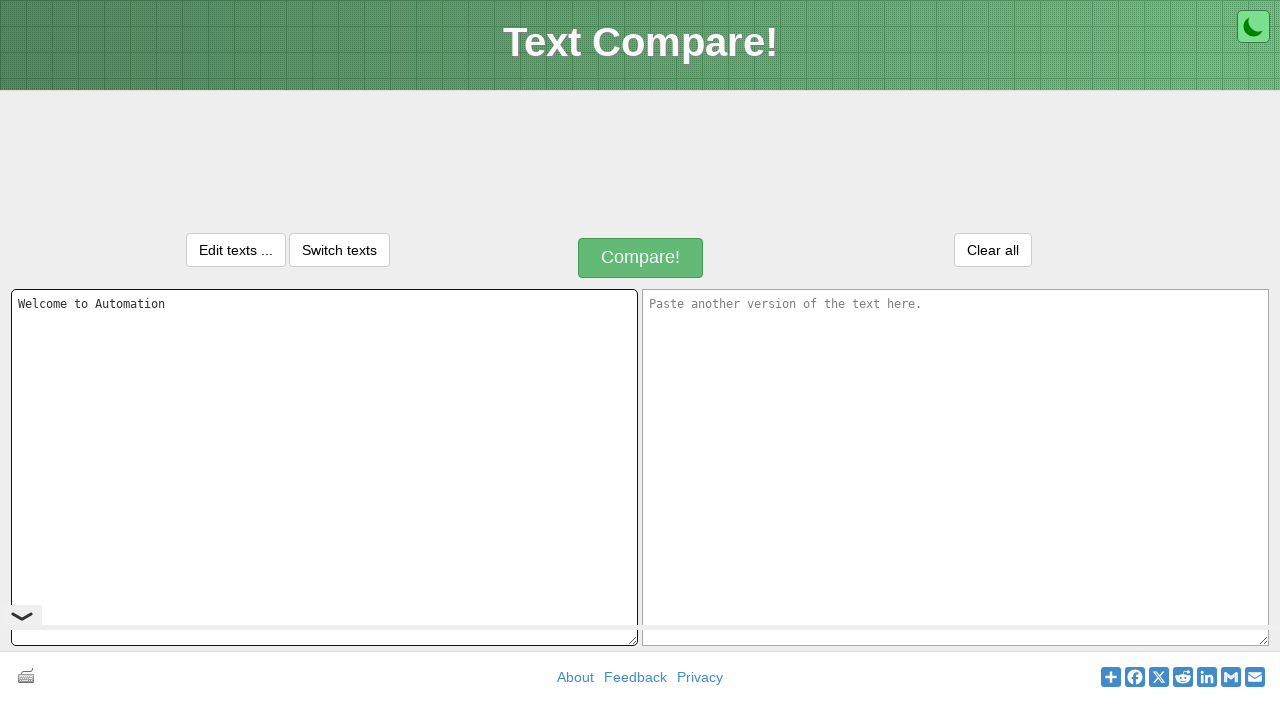

Pressed Ctrl+A to select all text
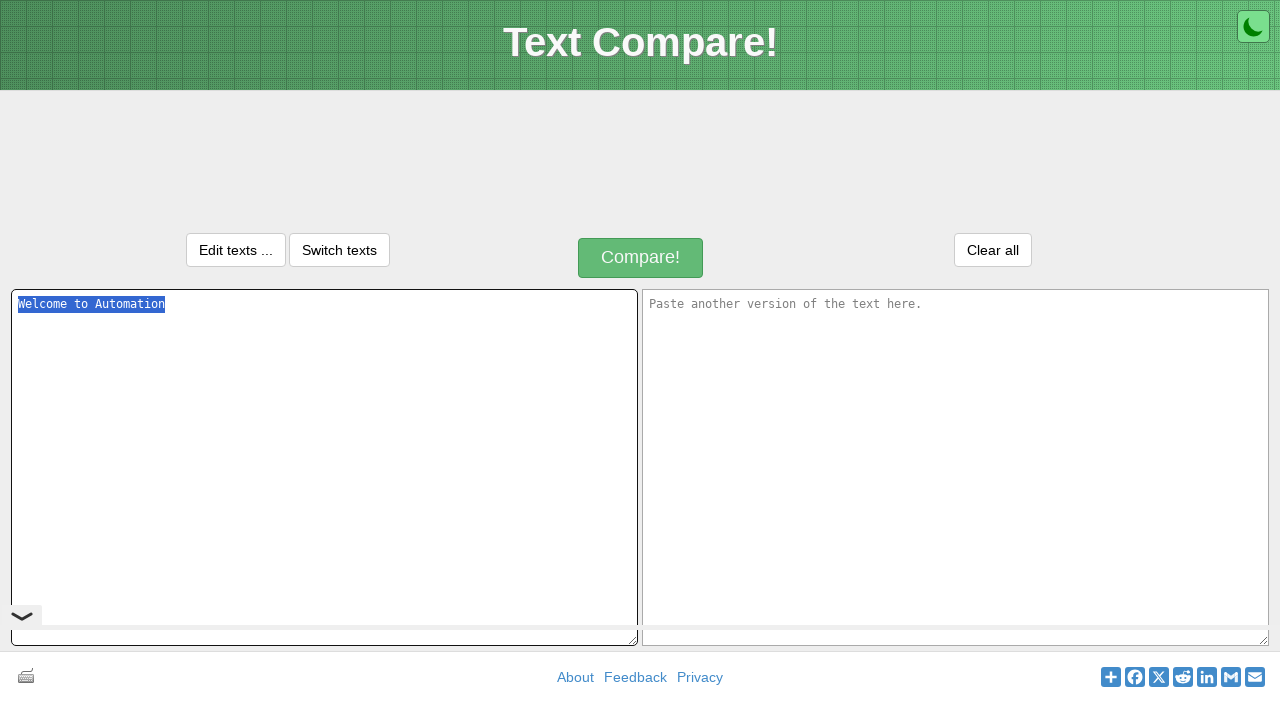

Pressed Ctrl+C to copy selected text
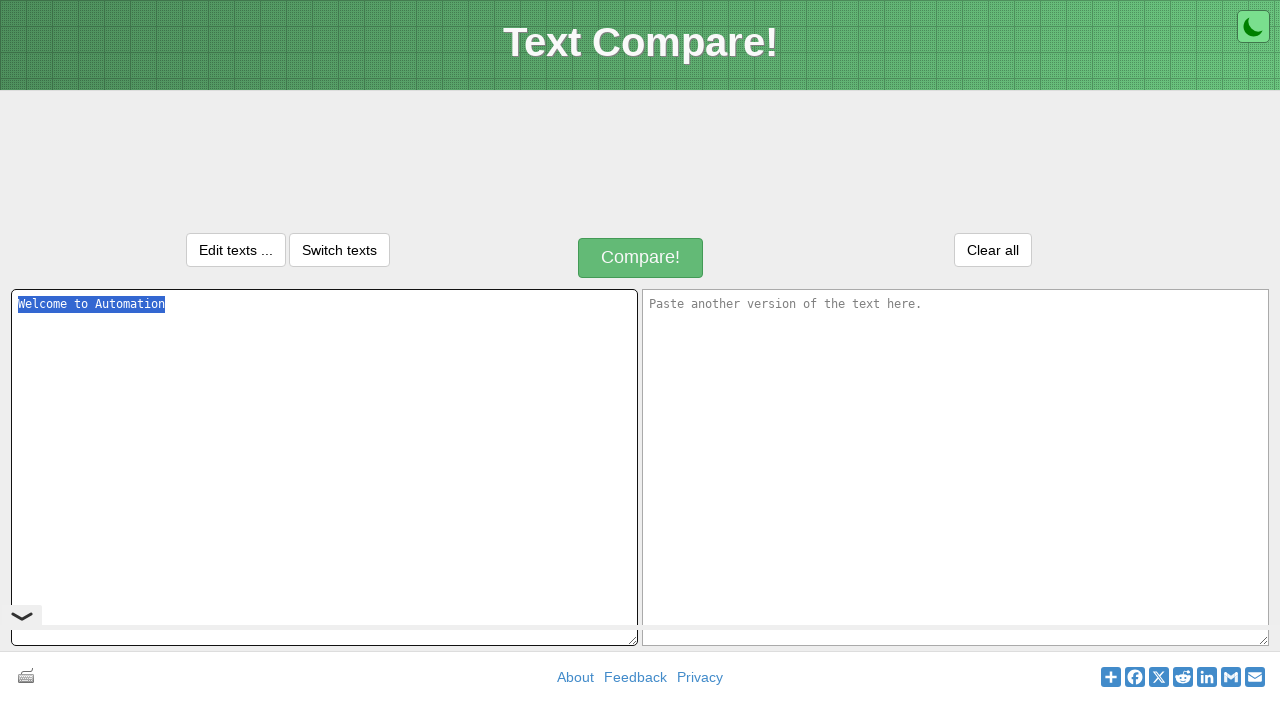

Pressed Tab to move to second textarea
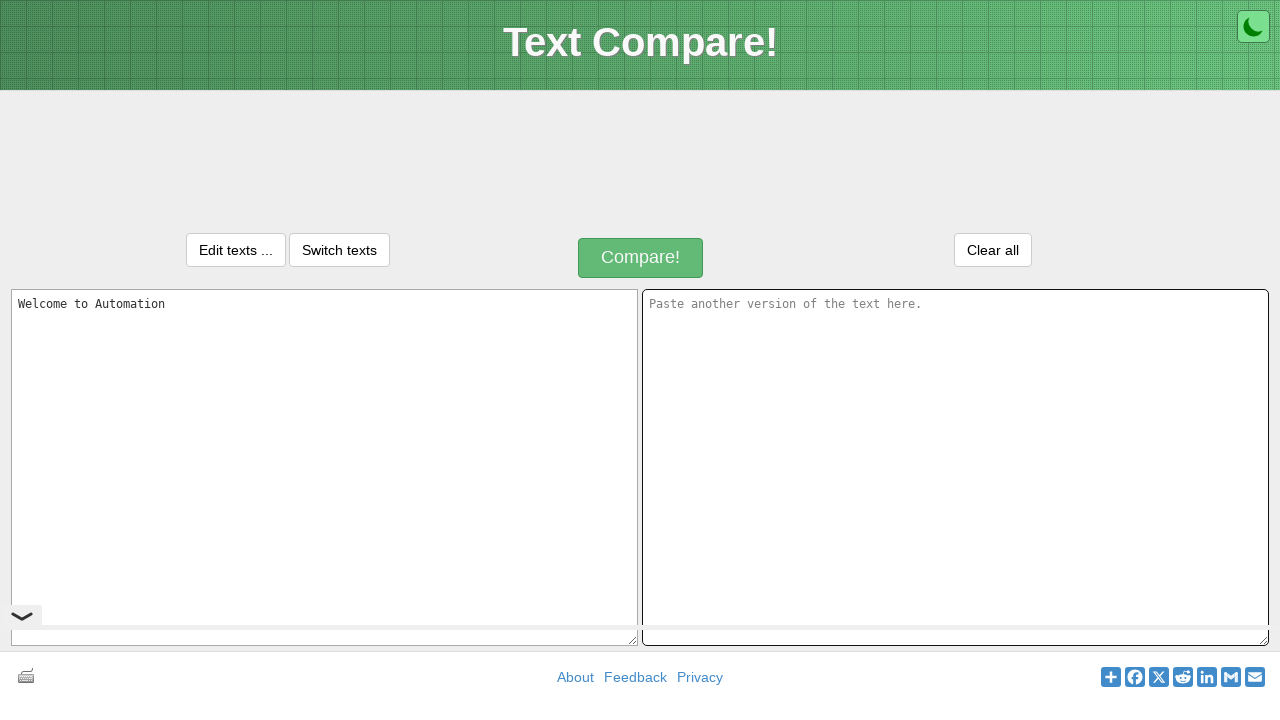

Pressed Ctrl+V to paste text into second textarea
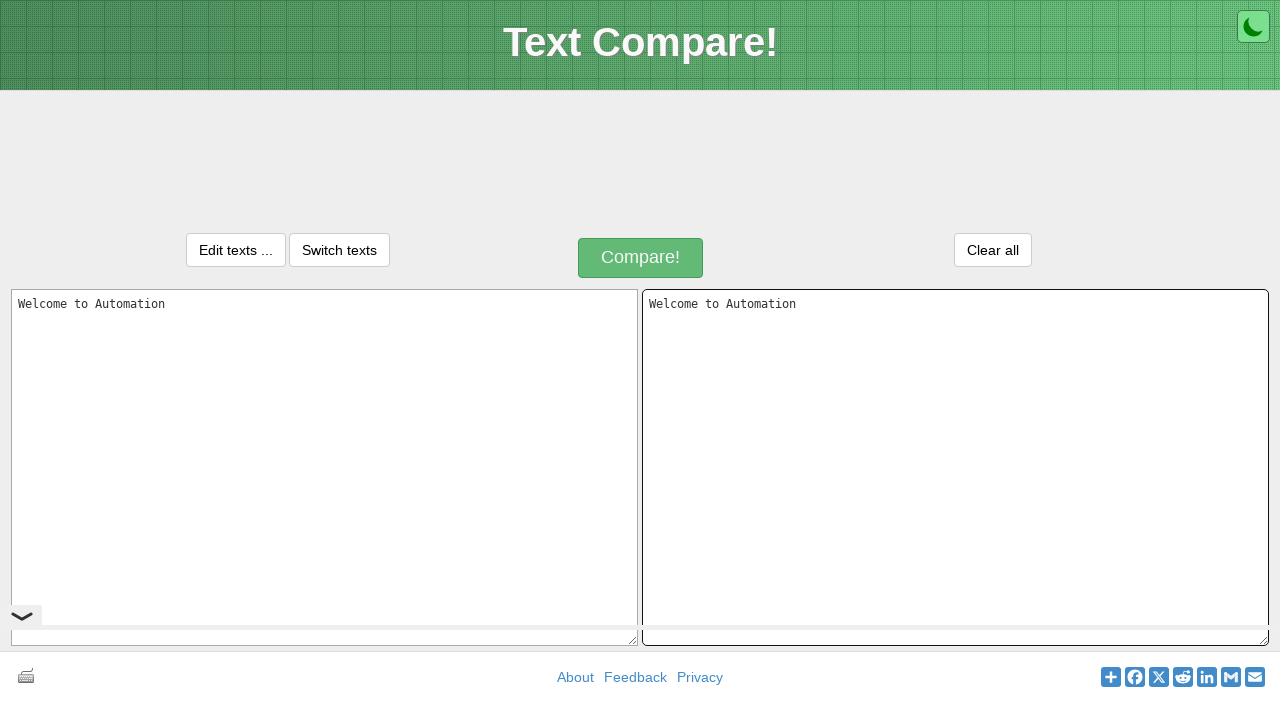

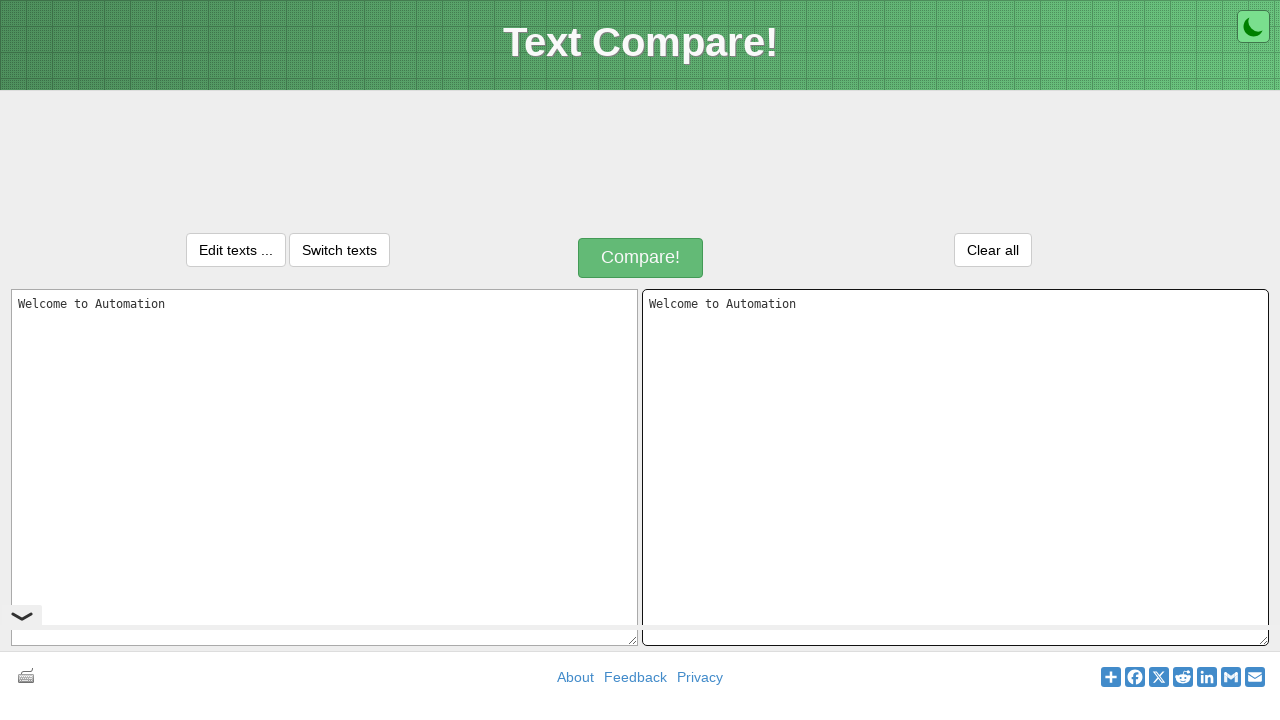